Navigates to JCPenney men's shirts category page, waits for content to load, and verifies that product listings and pagination are displayed.

Starting URL: https://www.jcpenney.com/g/men/mens-shirts?id=cat100240025&cm_re=ZJ-_-DEPARTMENT-MEN-_-VN-_-CATEGORIES-_-SHIRTS_1

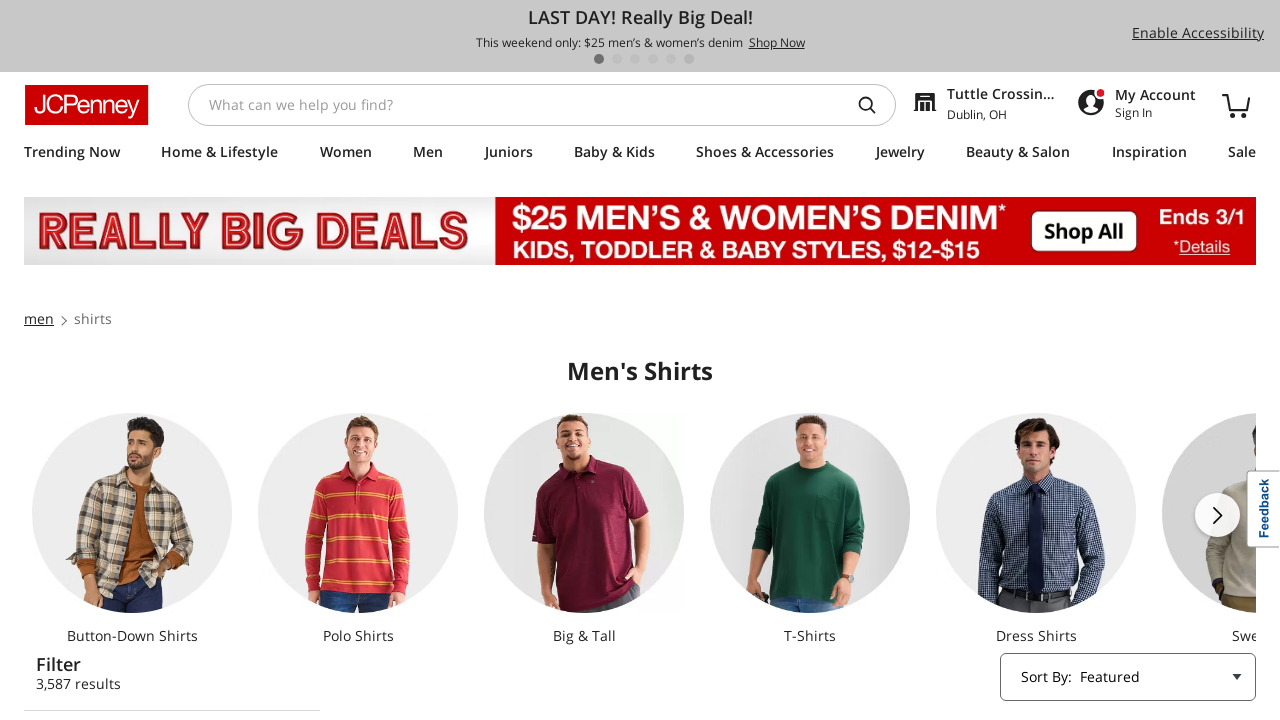

Waited for page DOM content to load
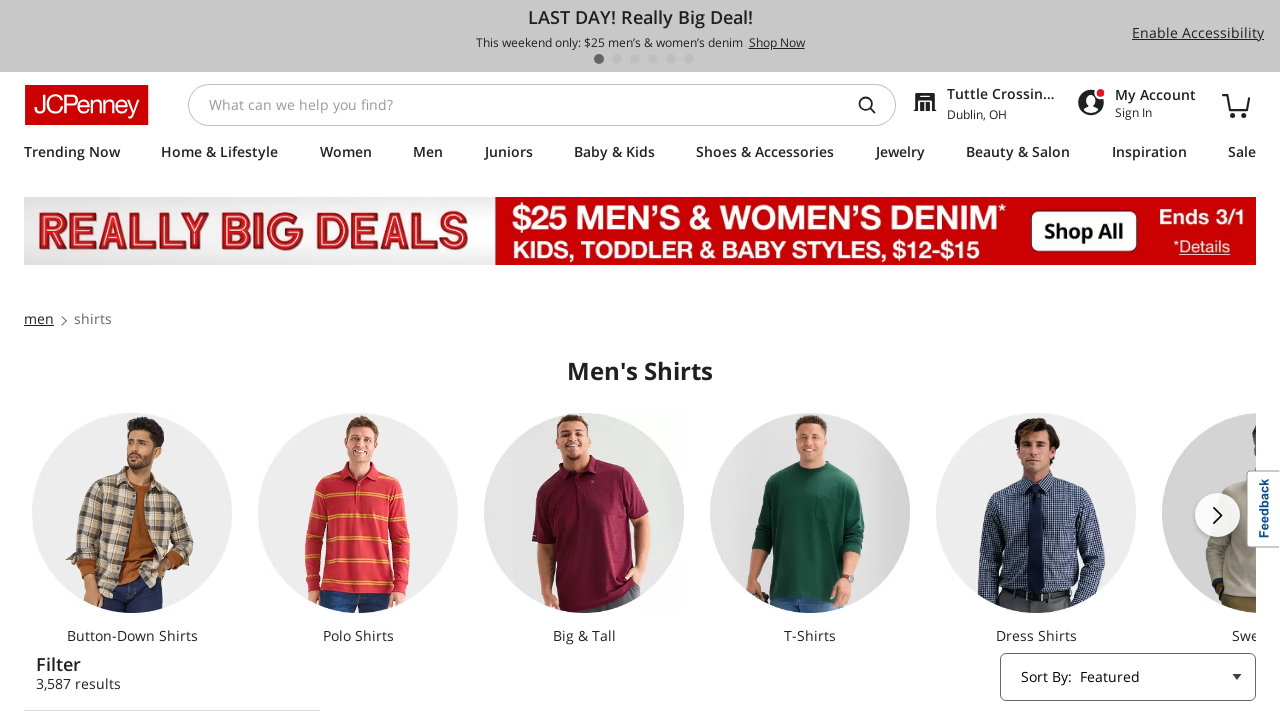

Product gallery list loaded and visible
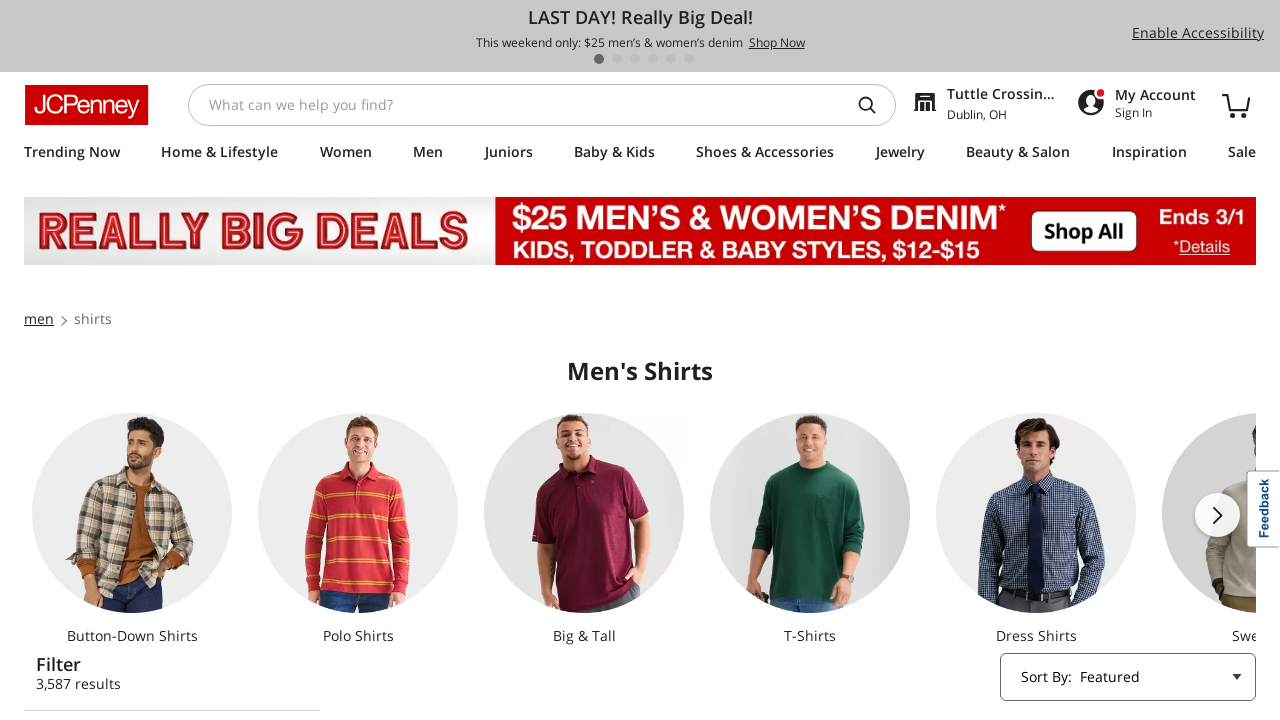

Pagination container is present
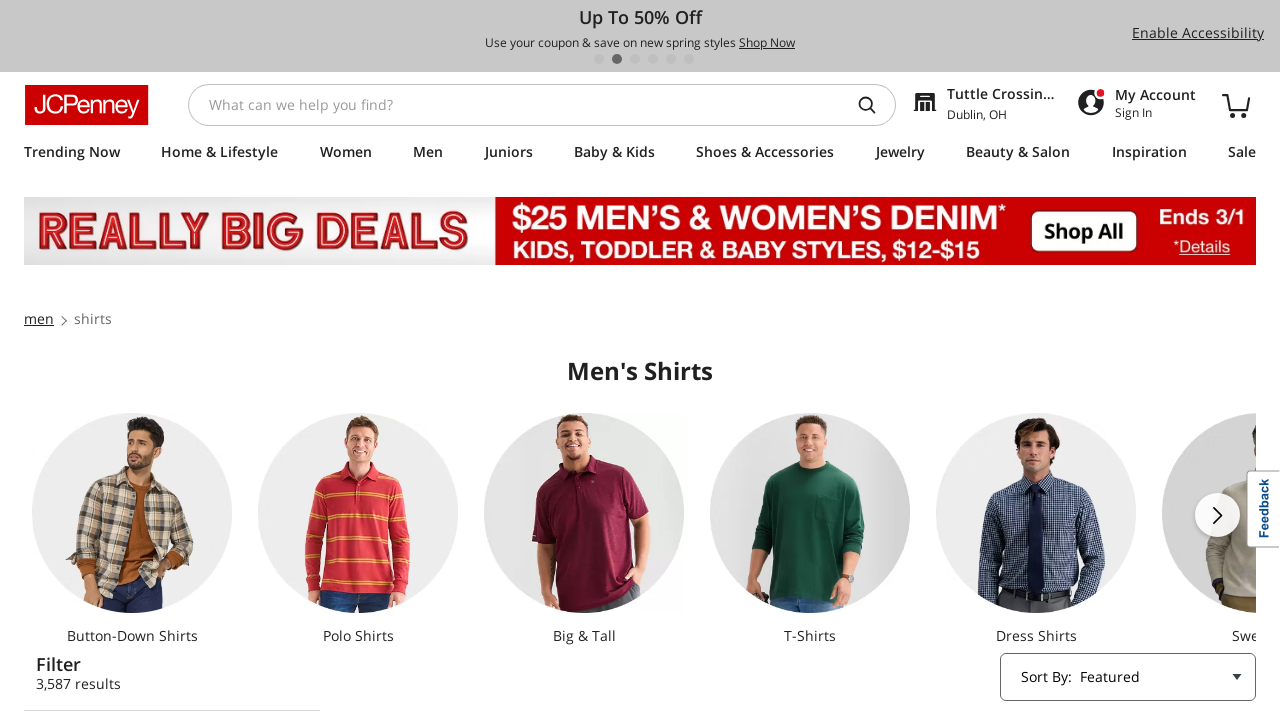

Product list items are displayed
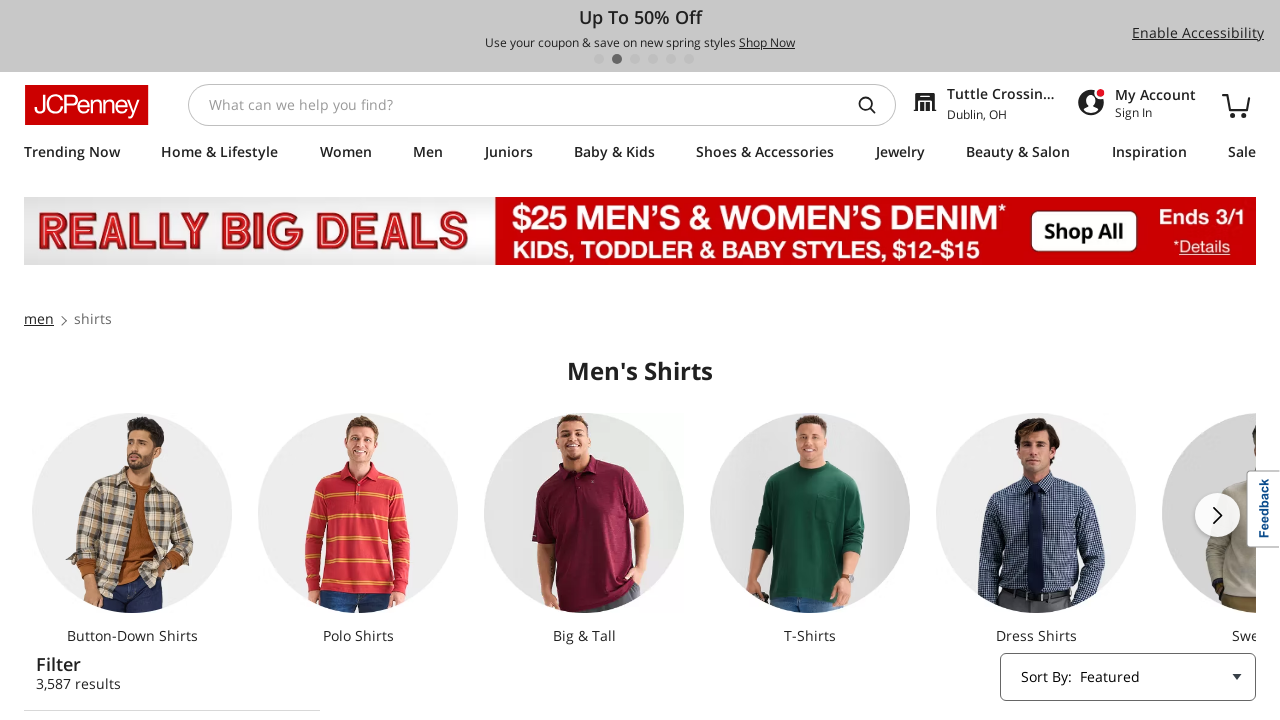

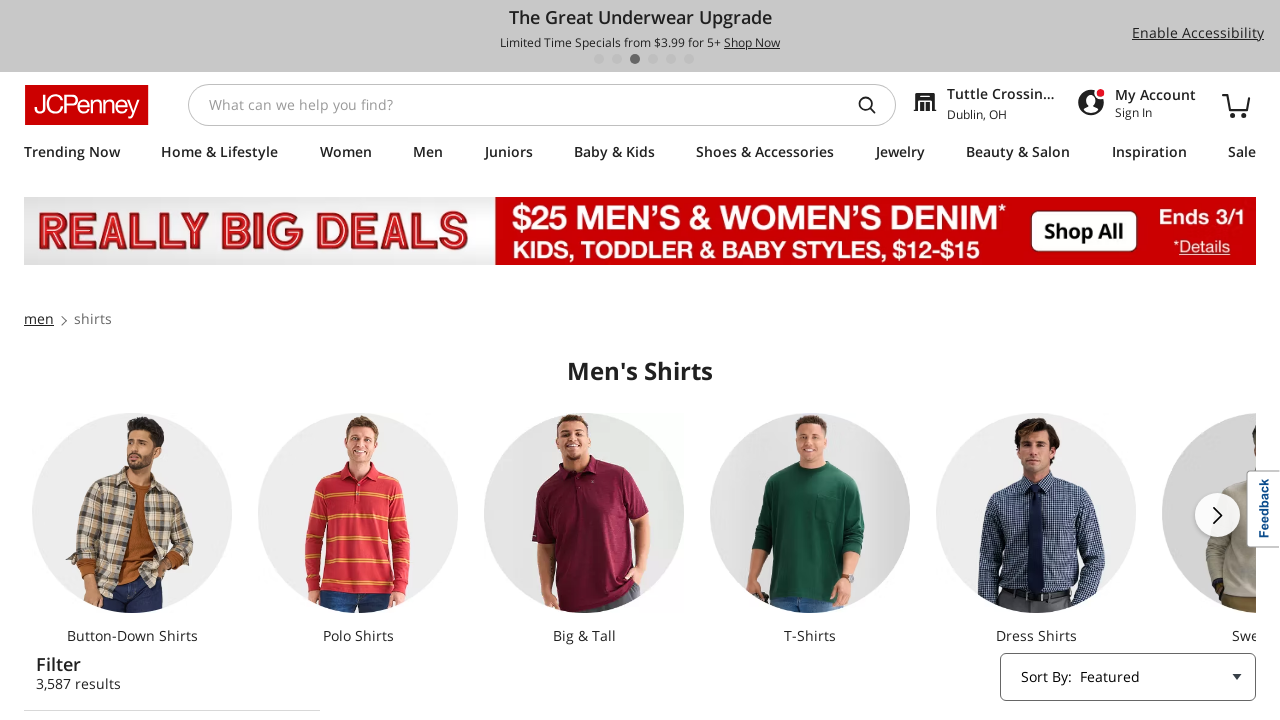